Navigates to MakeMyTrip travel website and maximizes the browser window to verify the page loads correctly

Starting URL: https://www.makemytrip.com/

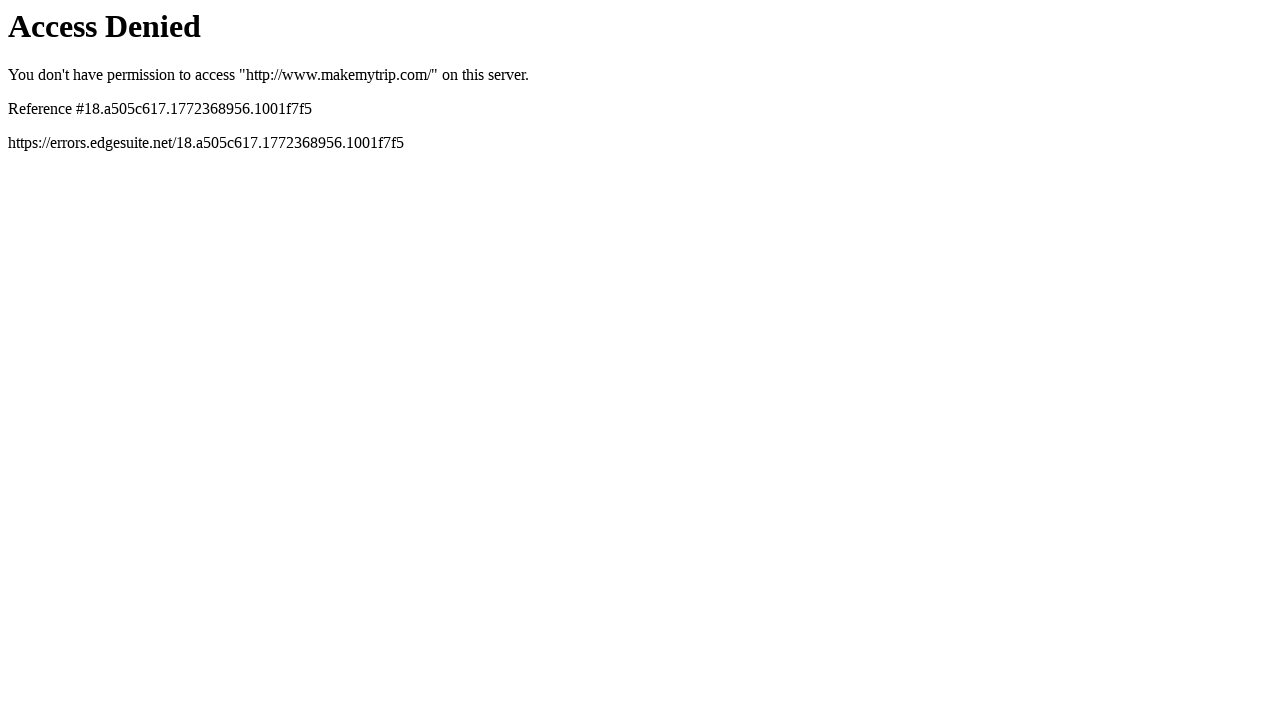

Navigated to MakeMyTrip website
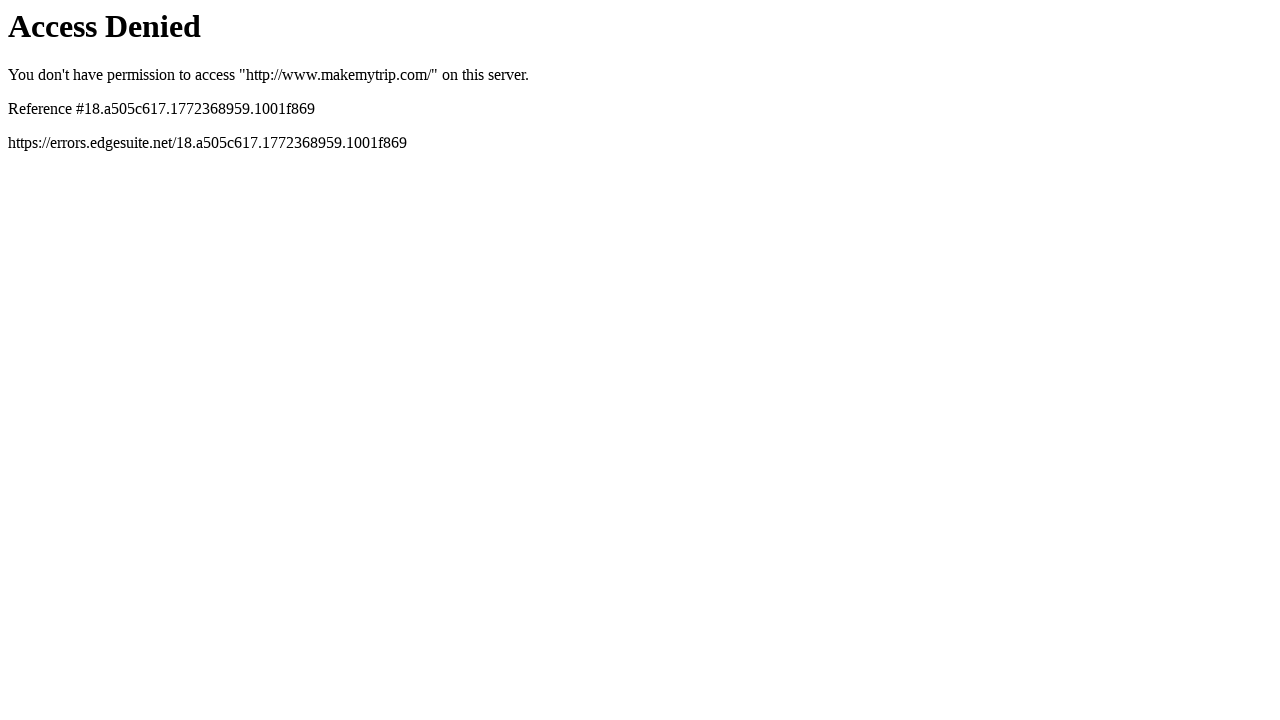

Set viewport size to 1920x1080 to maximize browser window
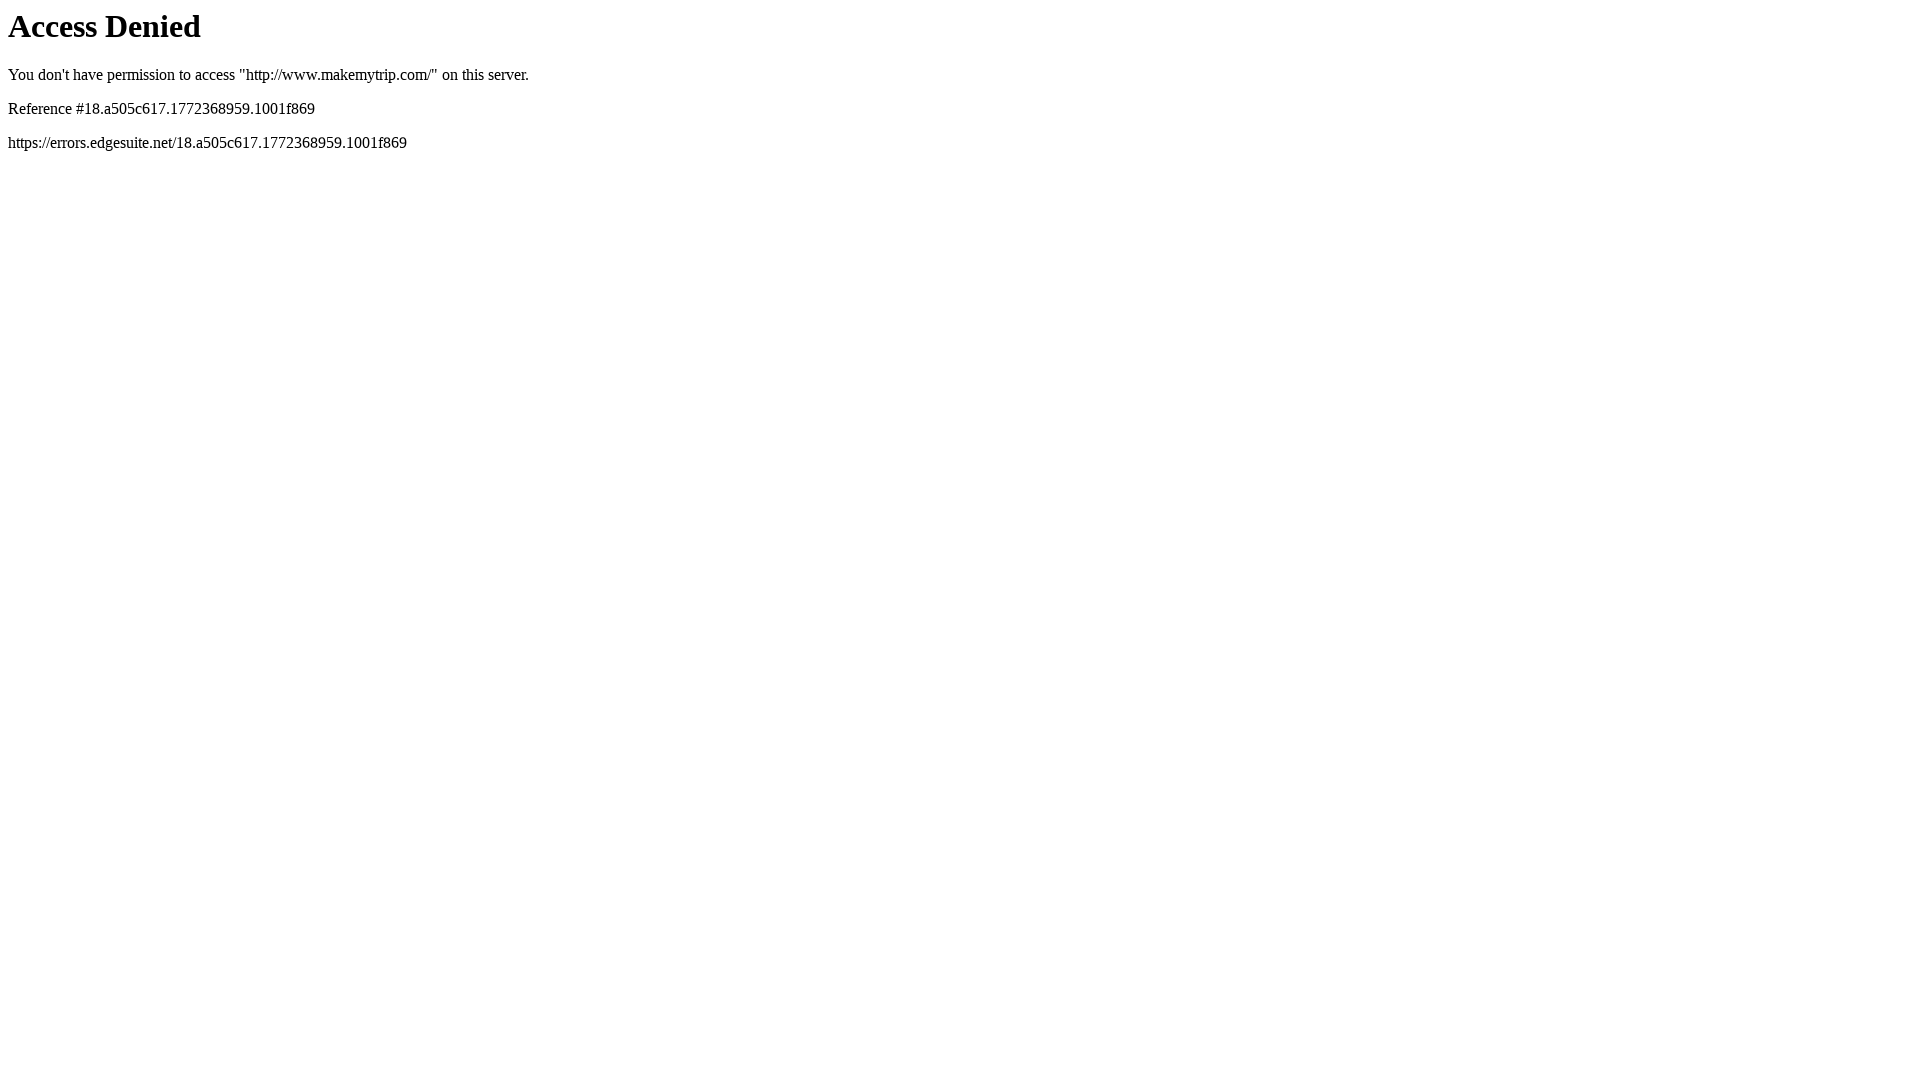

Waited for page to load with networkidle state
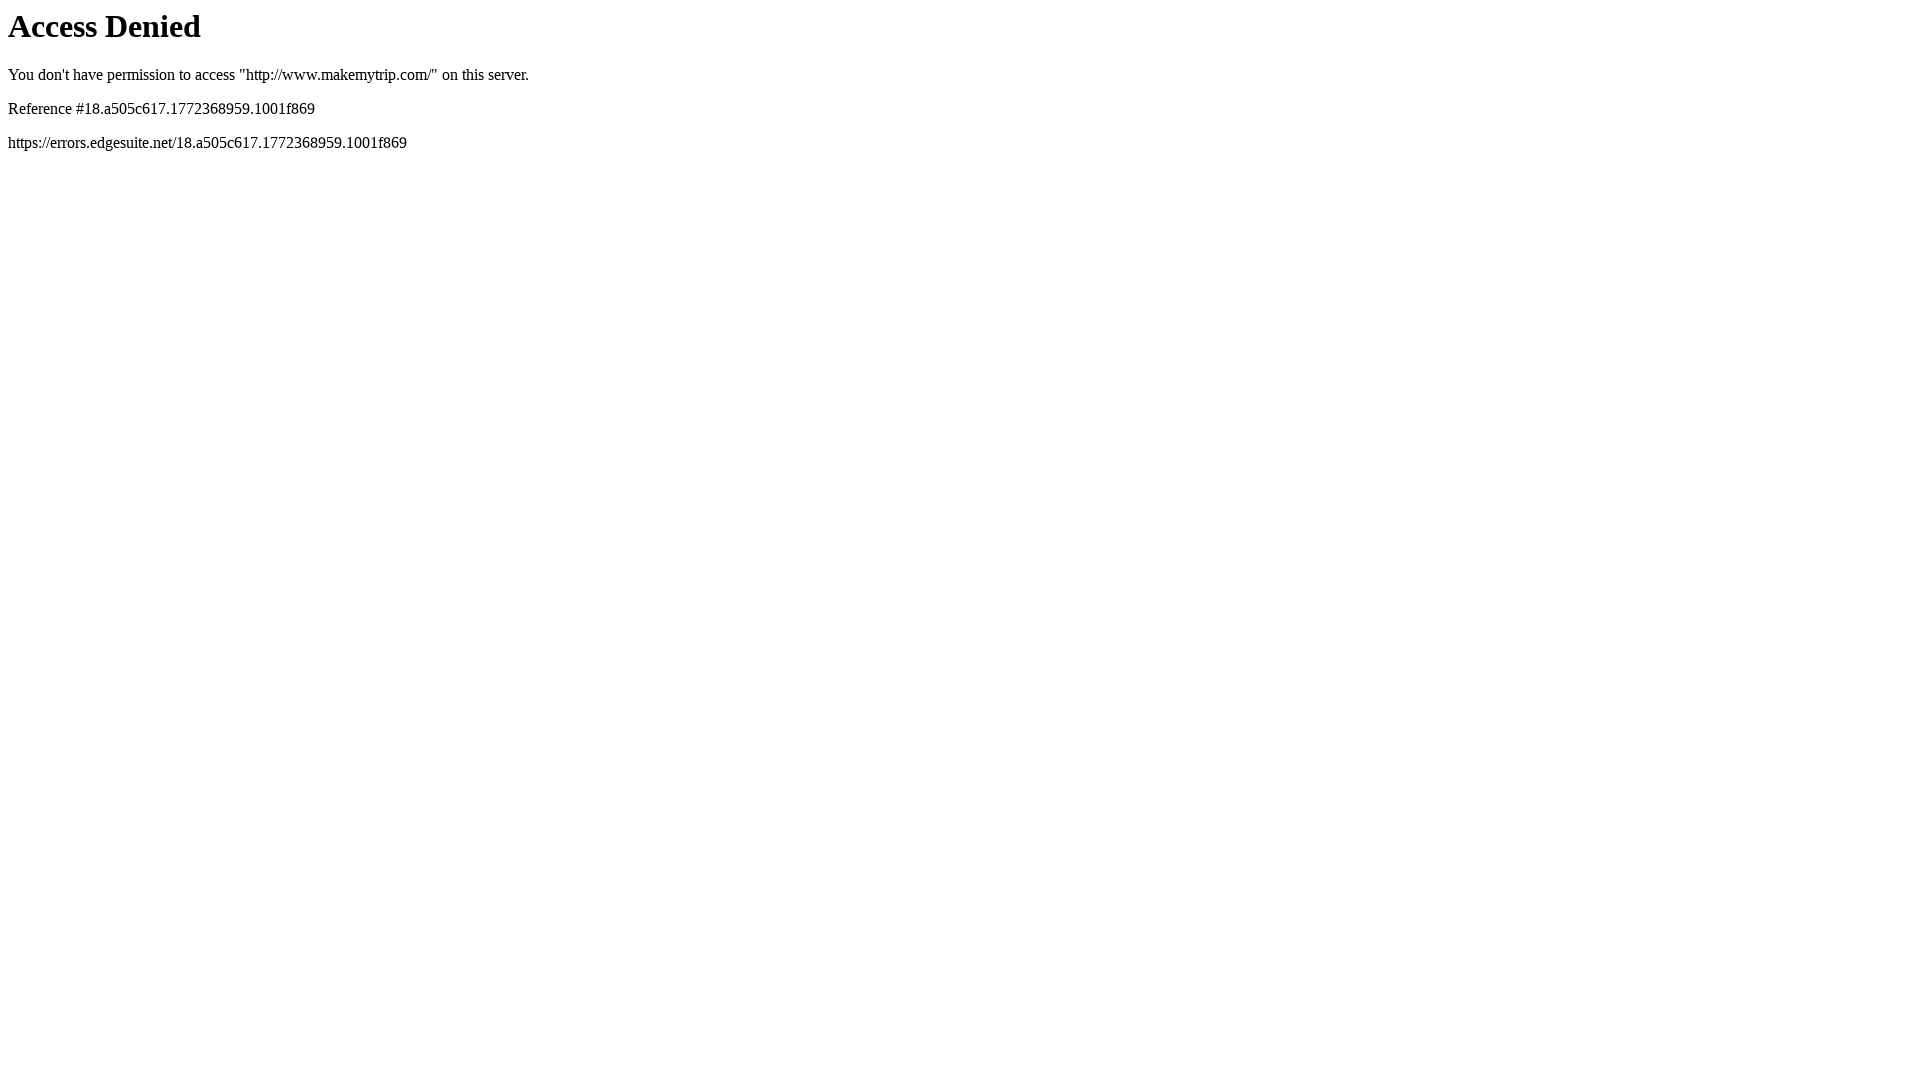

Verified page loaded by confirming body element is present
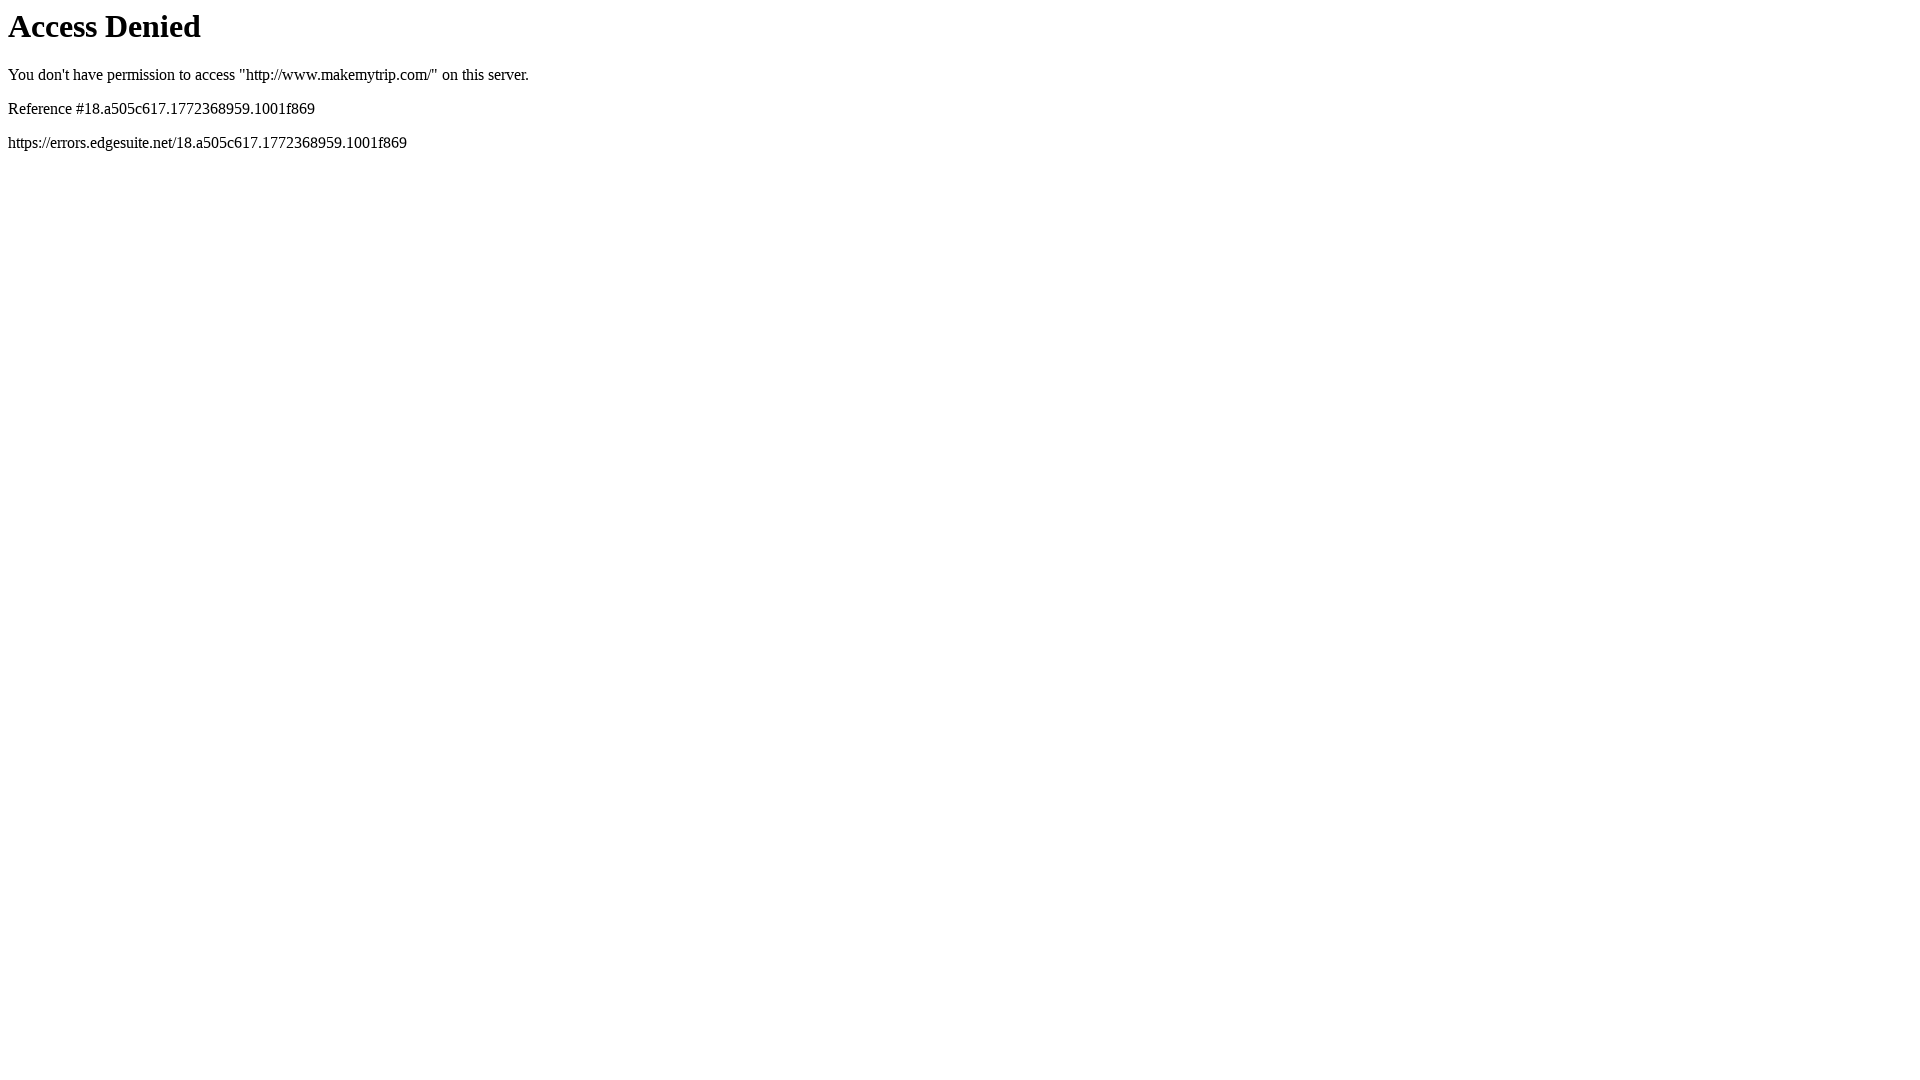

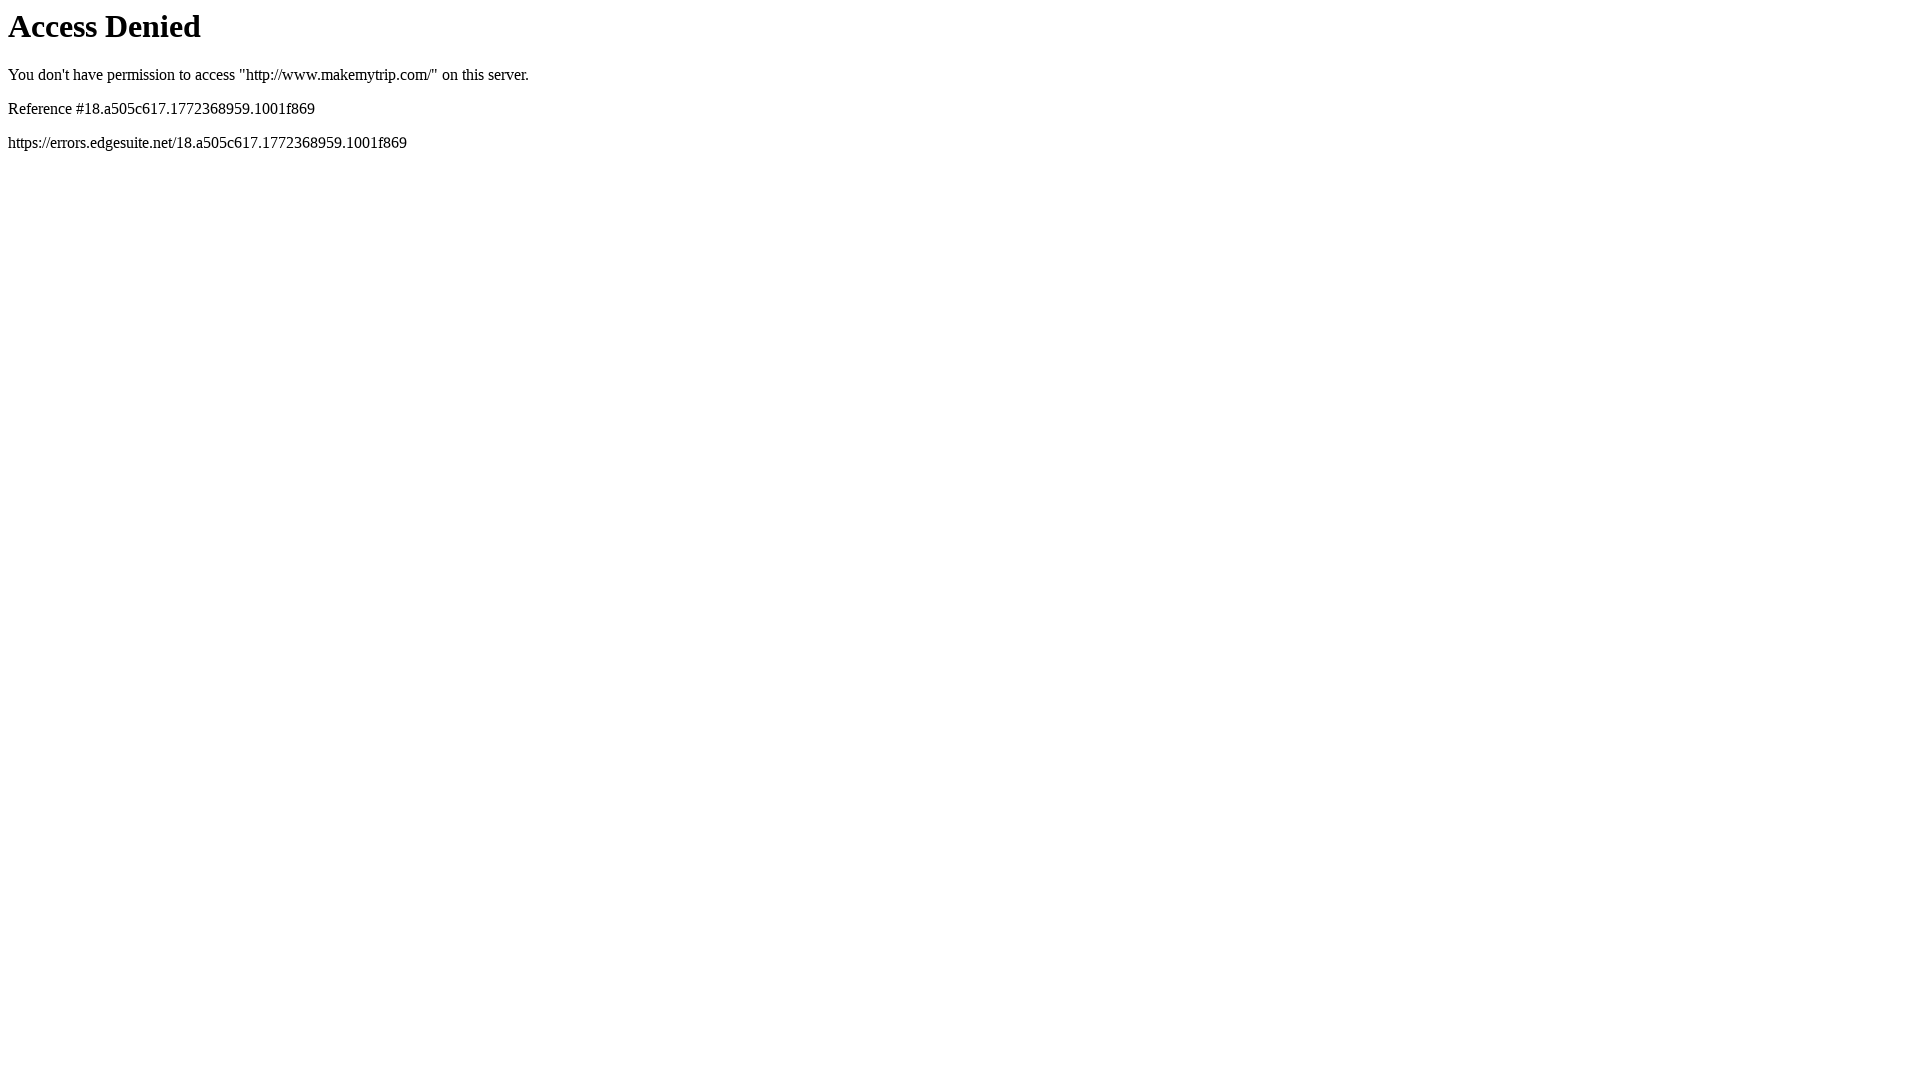